Tests GitHub's advanced search form by filling in search term, repository owner, date filter, and language selection, then submitting the form to view search results.

Starting URL: https://github.com/search/advanced

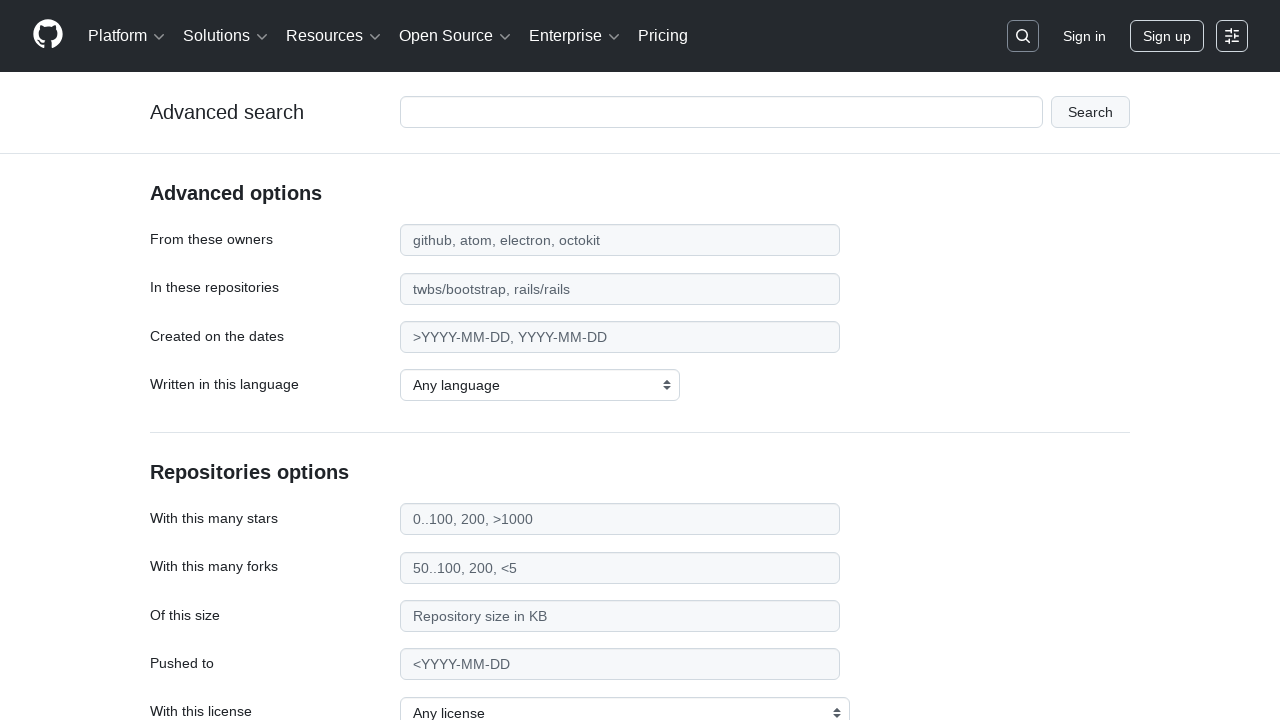

Filled search term field with 'apify-js' on #adv_code_search input.js-advanced-search-input
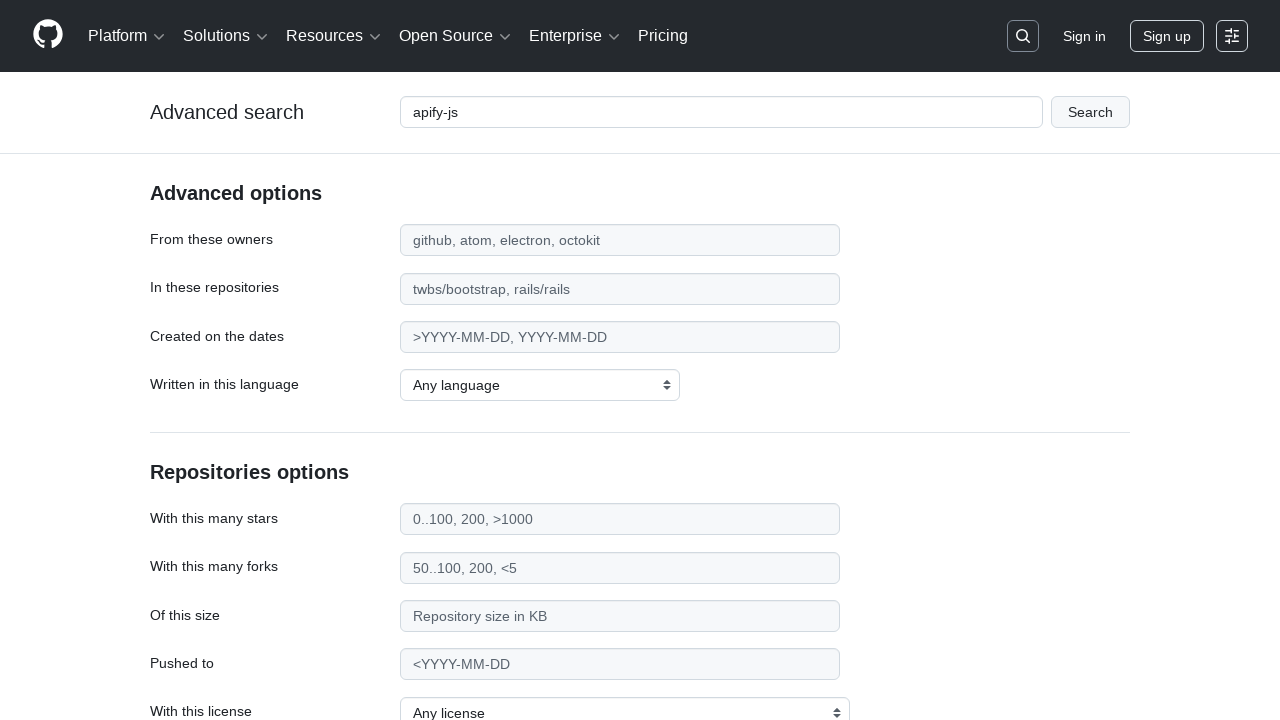

Filled repository owner field with 'apify' on #search_from
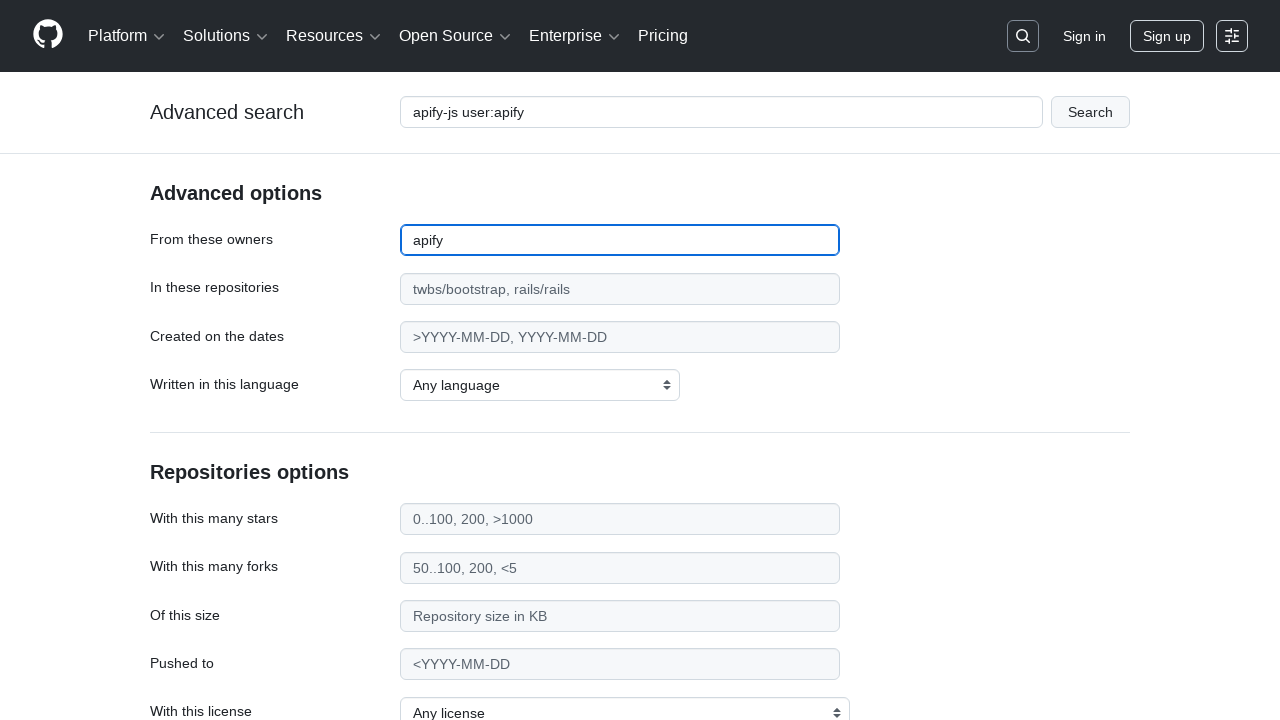

Filled date filter field with '>2015' on #search_date
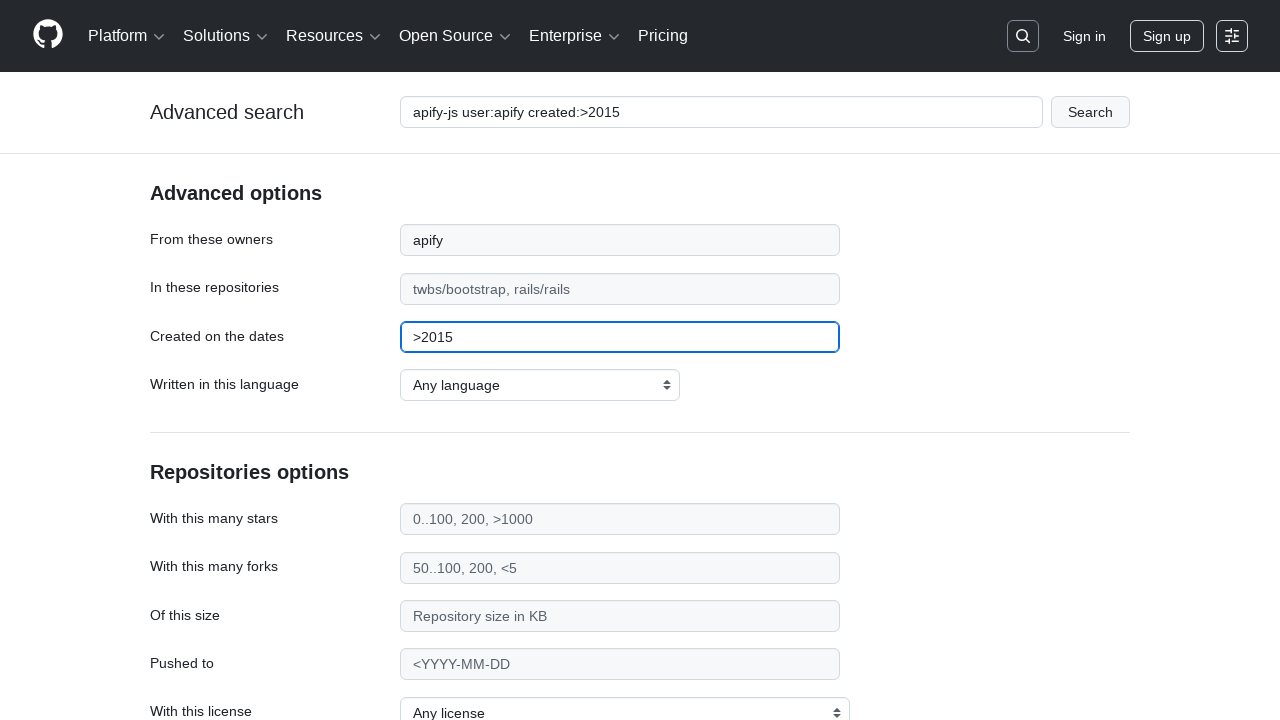

Selected 'JavaScript' as the programming language on select#search_language
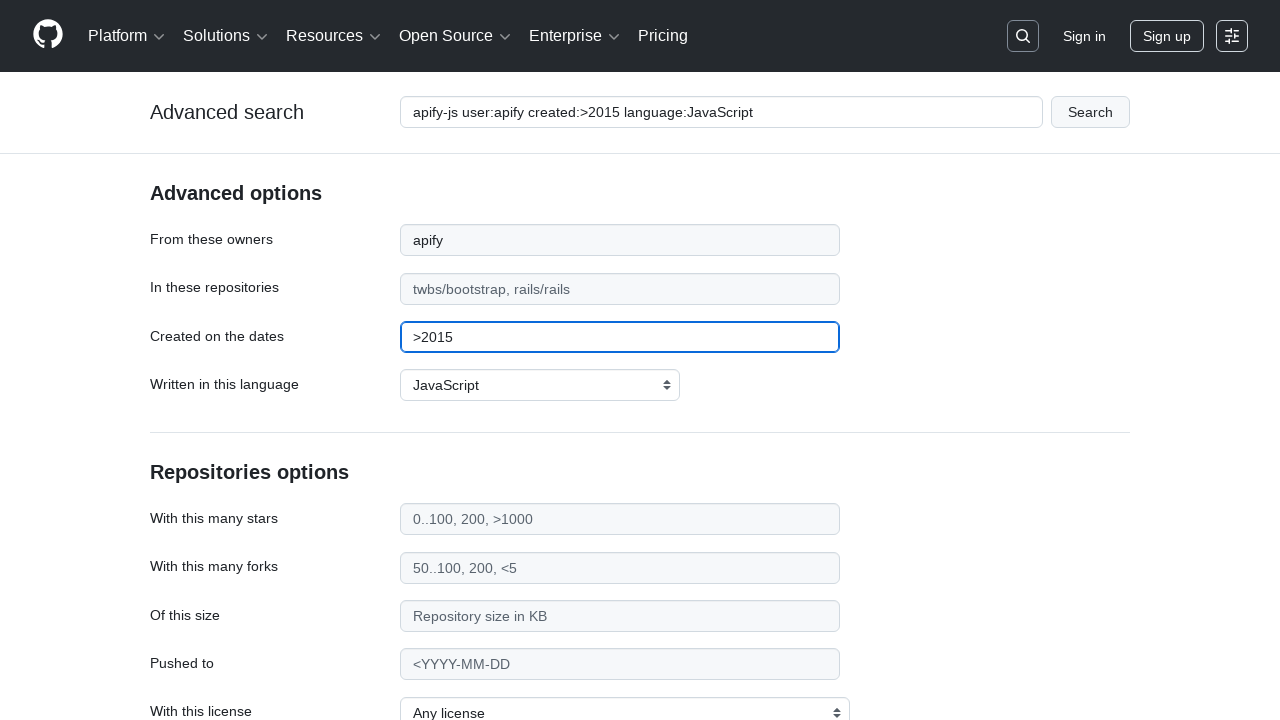

Clicked submit button to perform advanced search at (1090, 112) on #adv_code_search button[type="submit"]
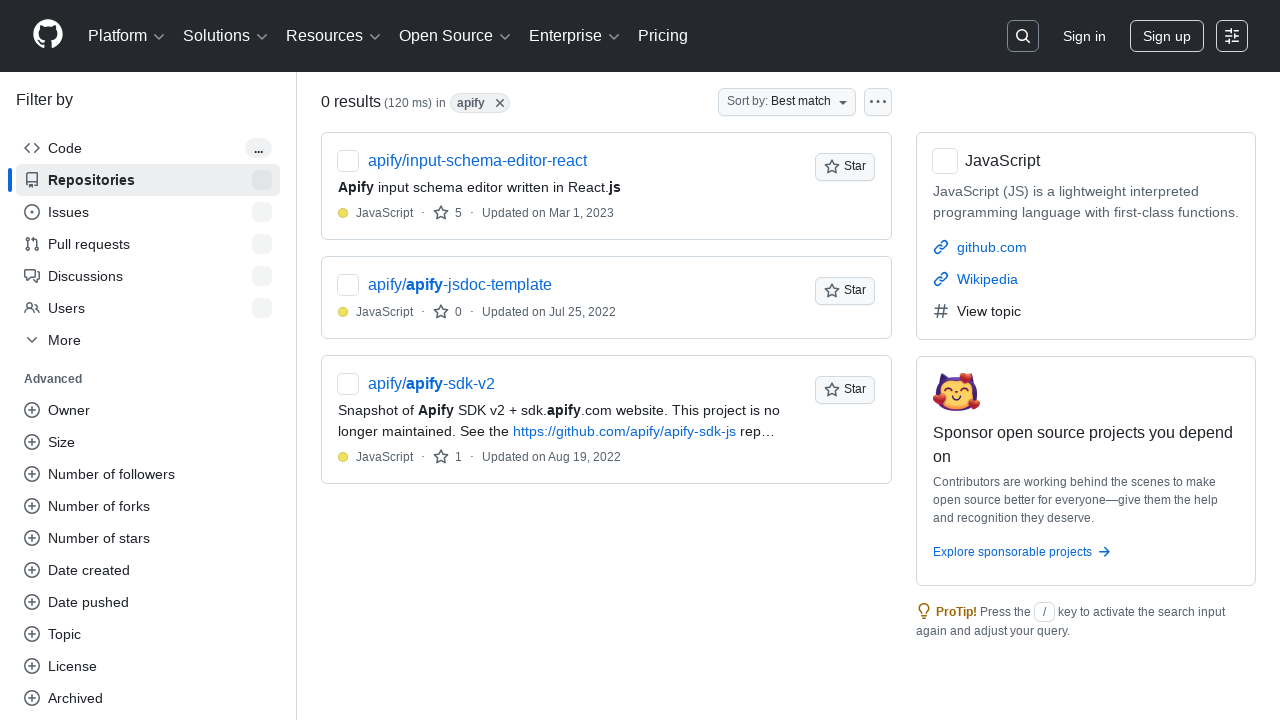

Search results page loaded and network idle
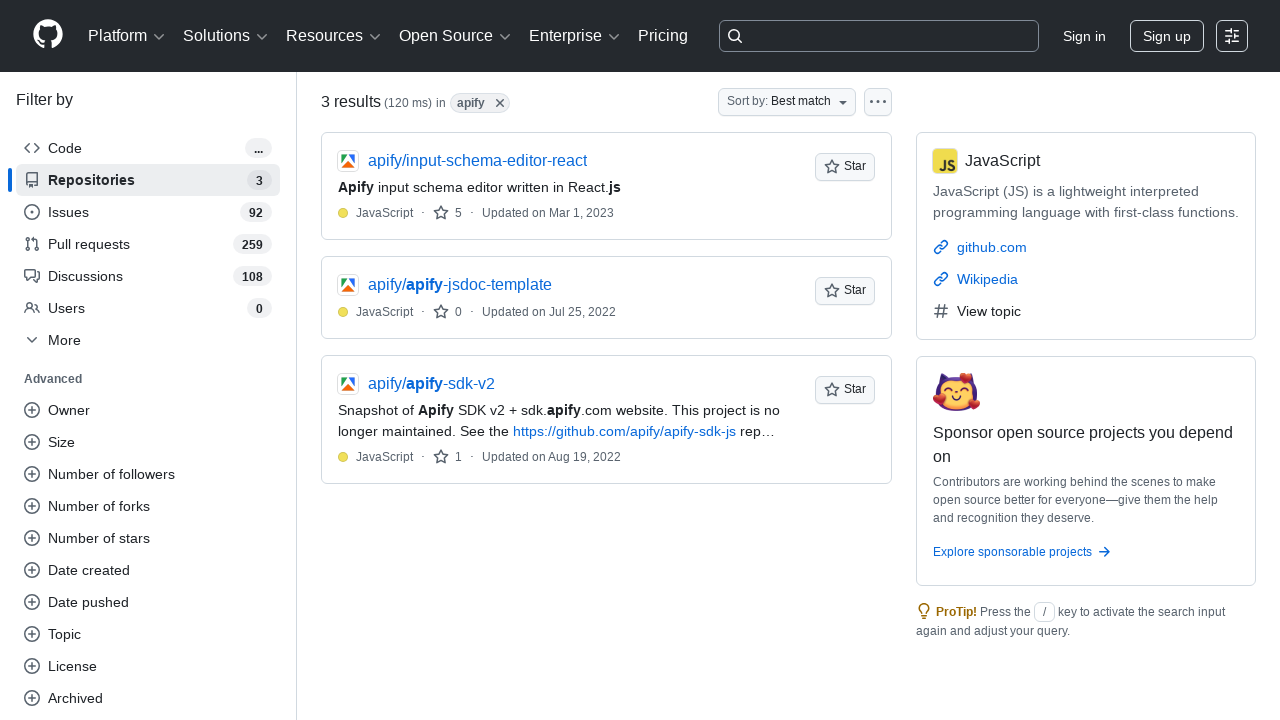

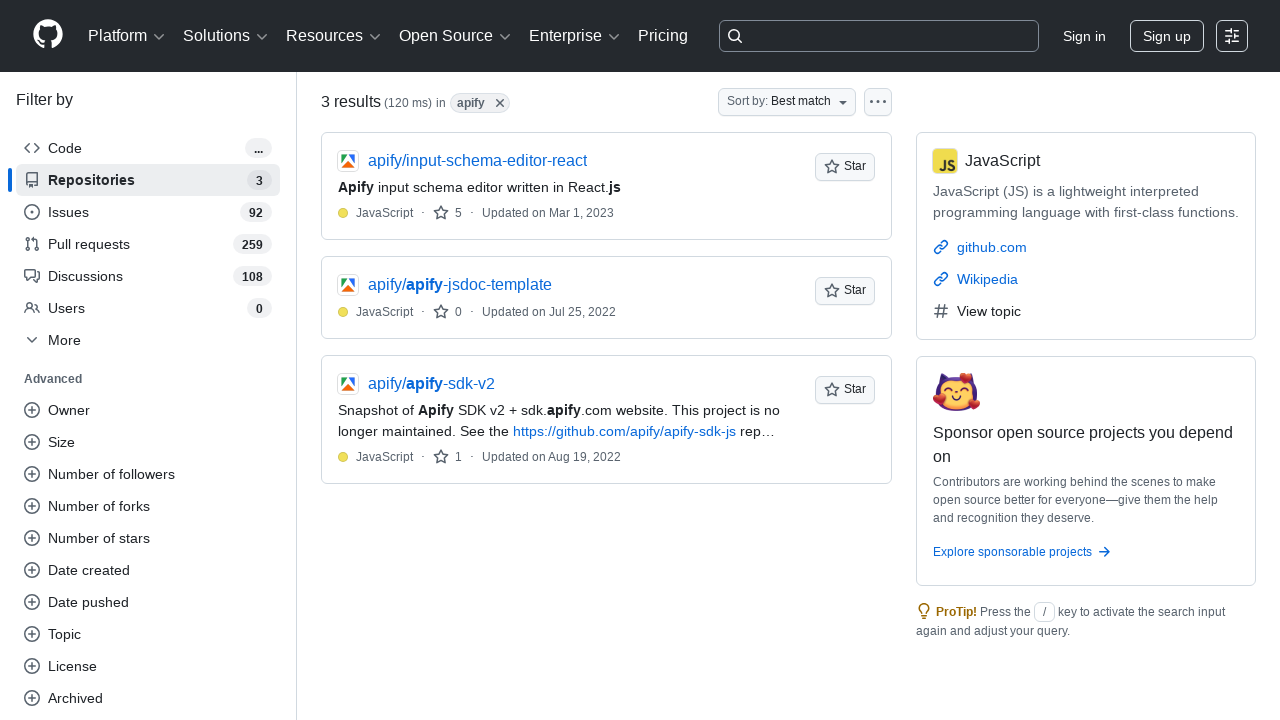